Tests that edits are saved when the edit field loses focus (blur)

Starting URL: https://demo.playwright.dev/todomvc

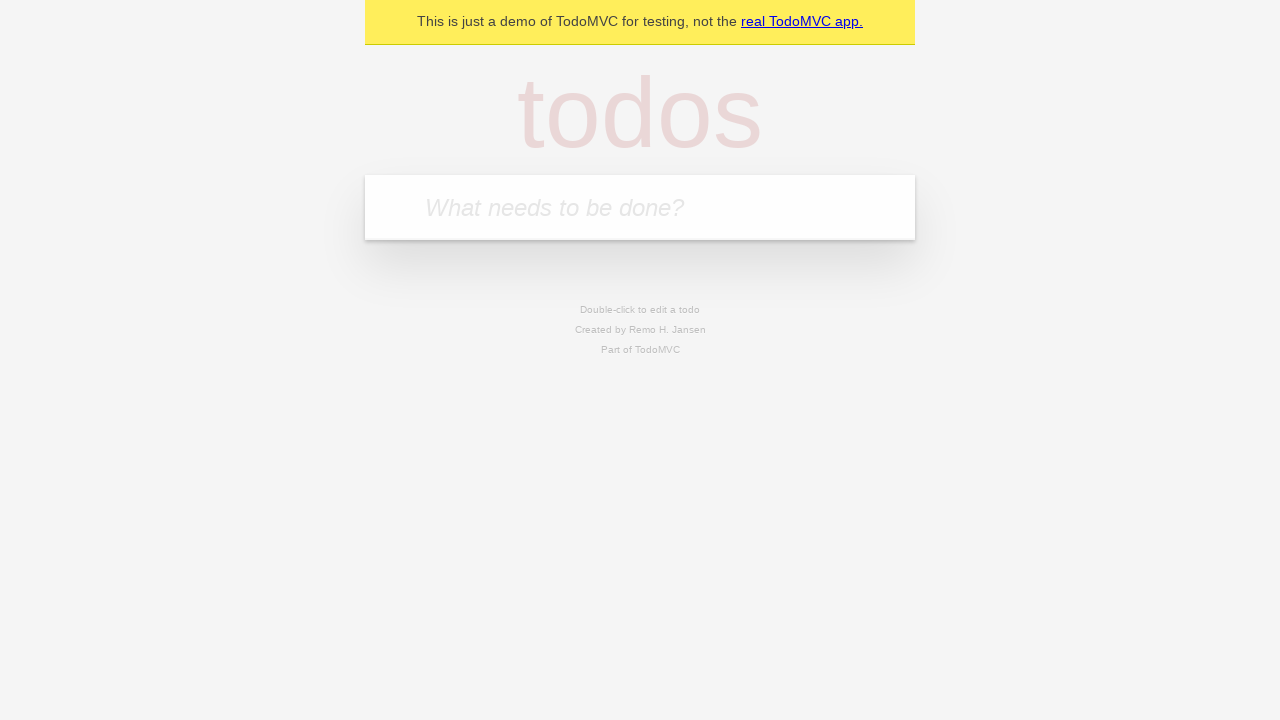

Filled new todo field with 'buy some cheese' on .new-todo
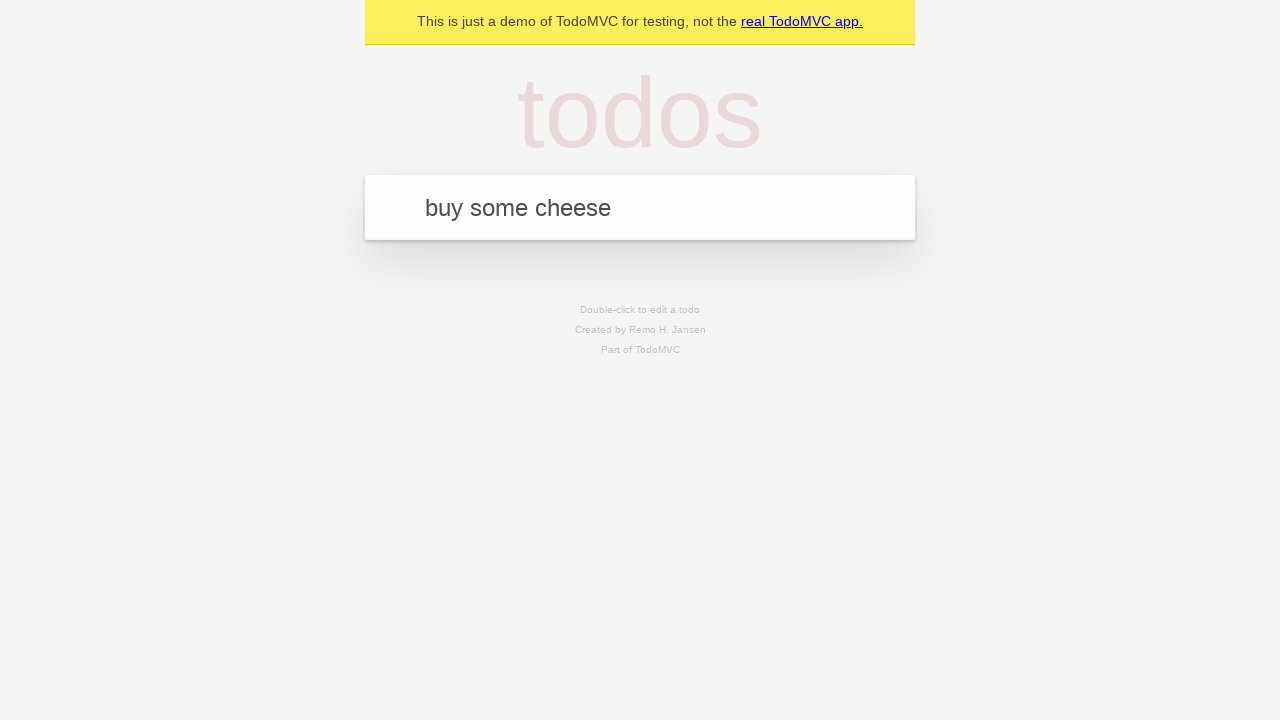

Pressed Enter to create first todo on .new-todo
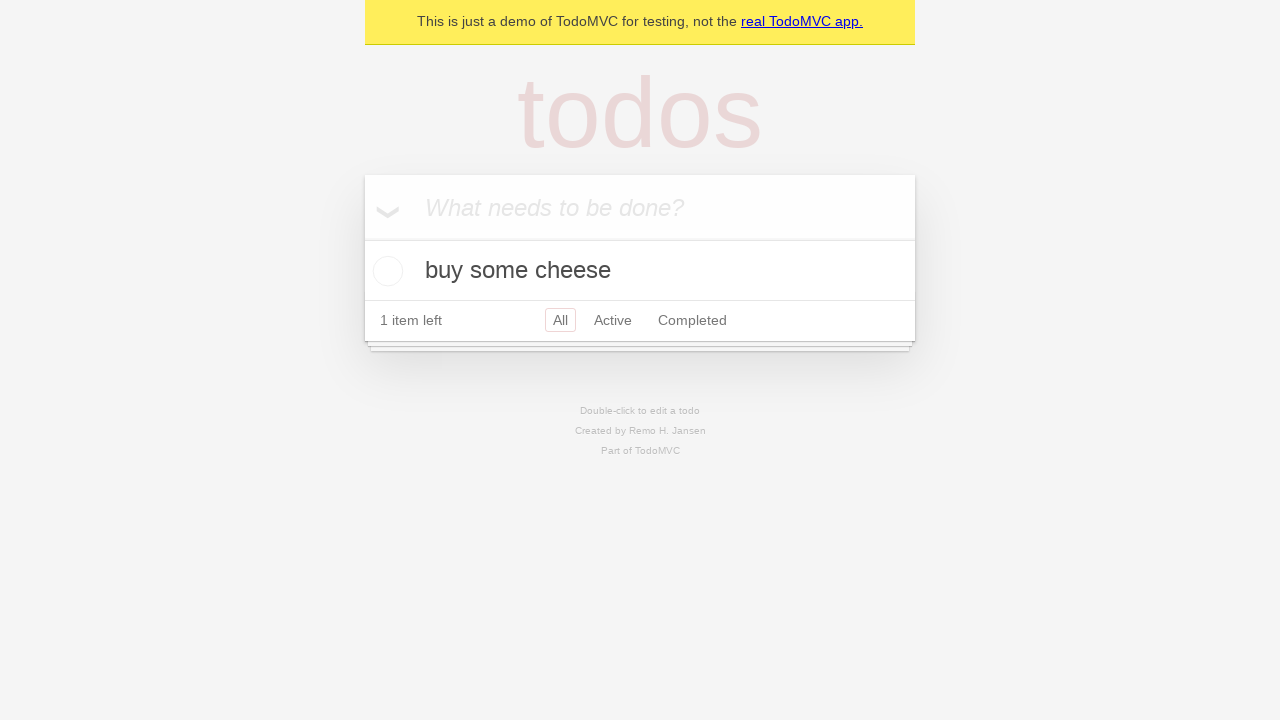

Filled new todo field with 'feed the cat' on .new-todo
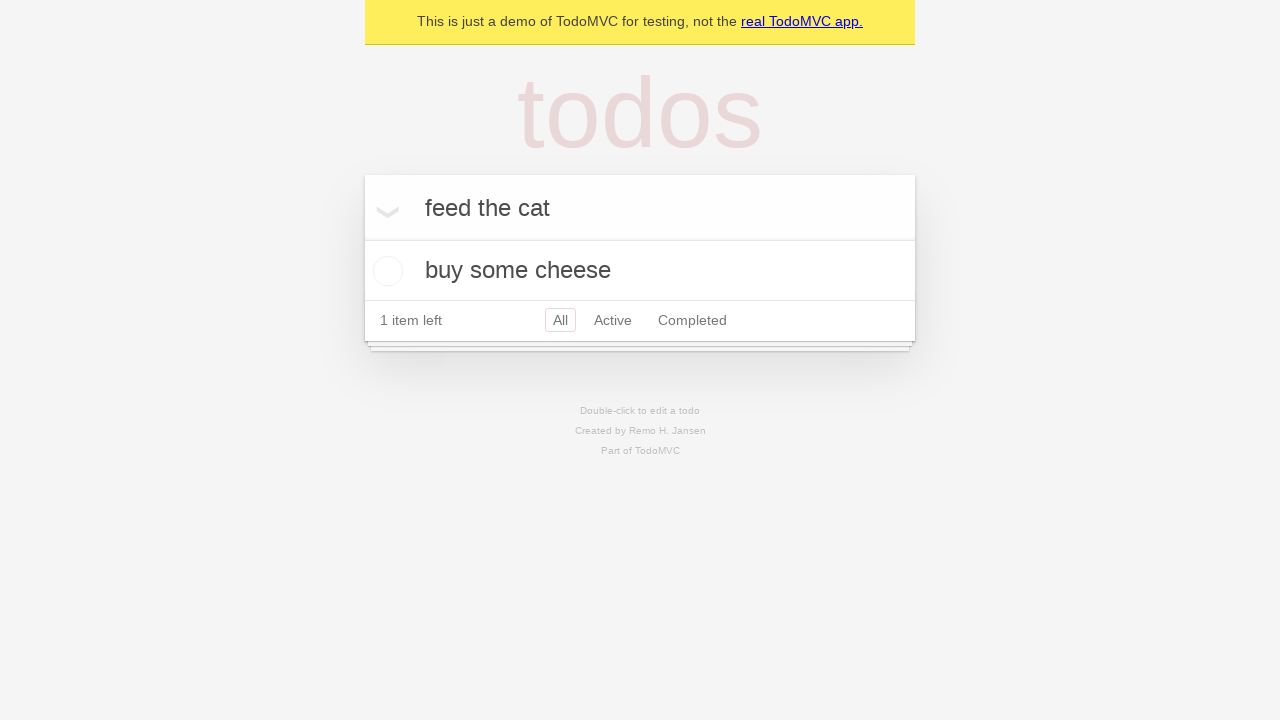

Pressed Enter to create second todo on .new-todo
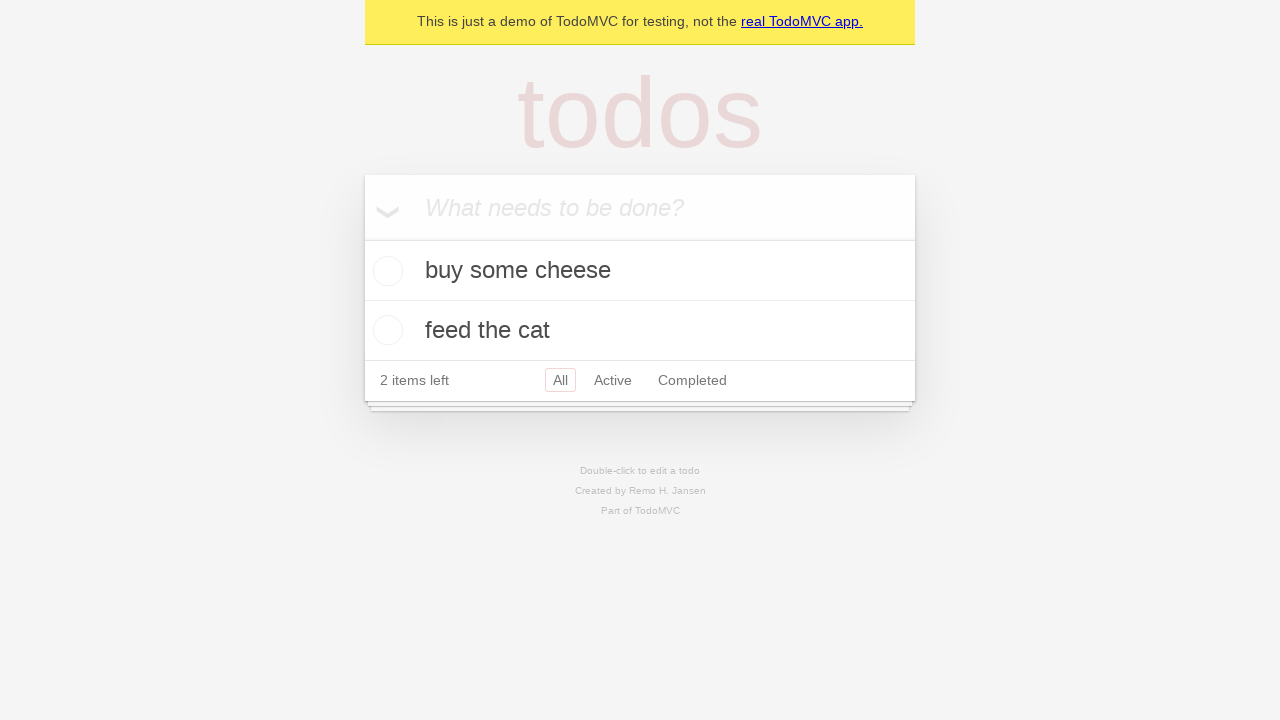

Filled new todo field with 'book a doctors appointment' on .new-todo
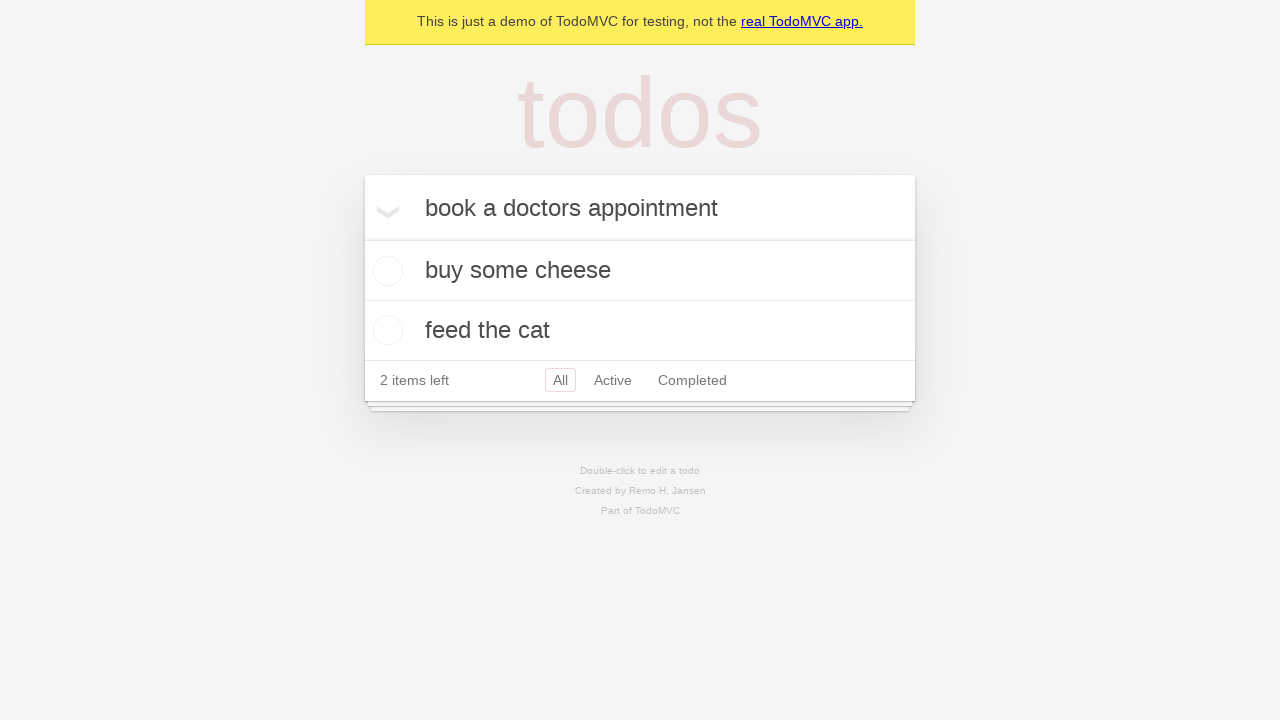

Pressed Enter to create third todo on .new-todo
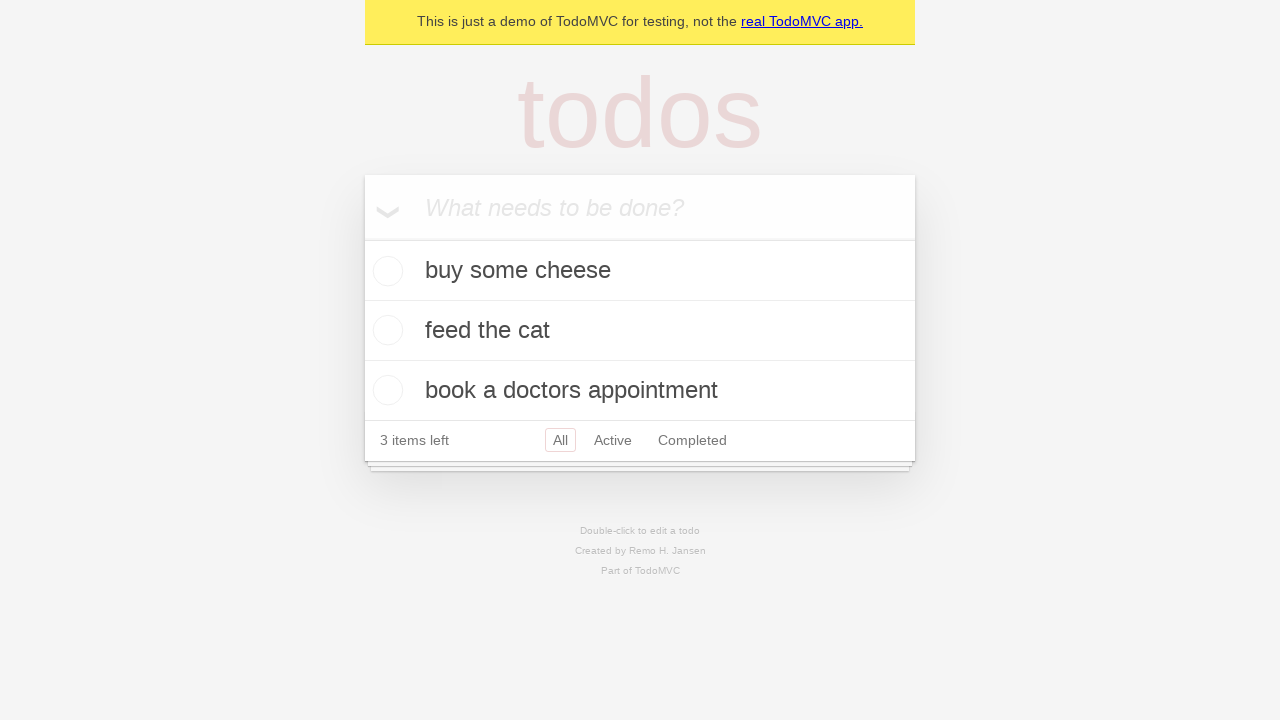

Double-clicked second todo to enter edit mode at (640, 331) on .todo-list li >> nth=1
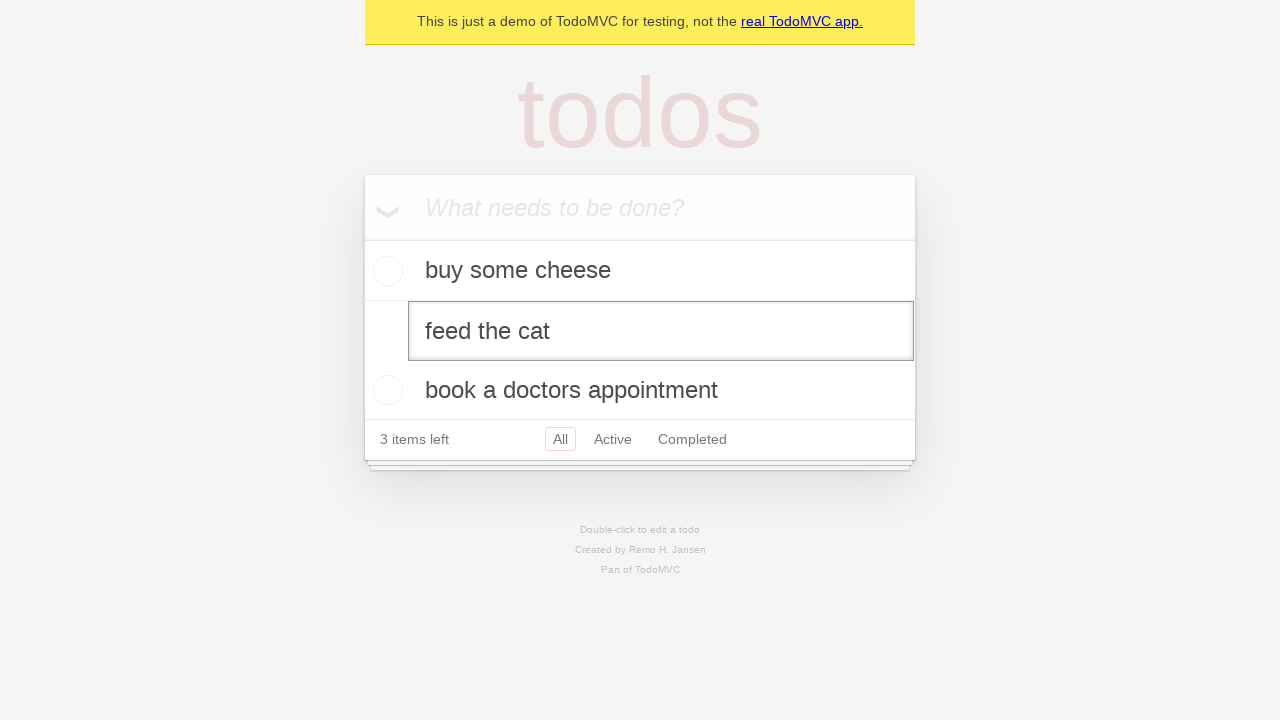

Filled edit field with 'buy some sausages' on .todo-list li >> nth=1 >> .edit
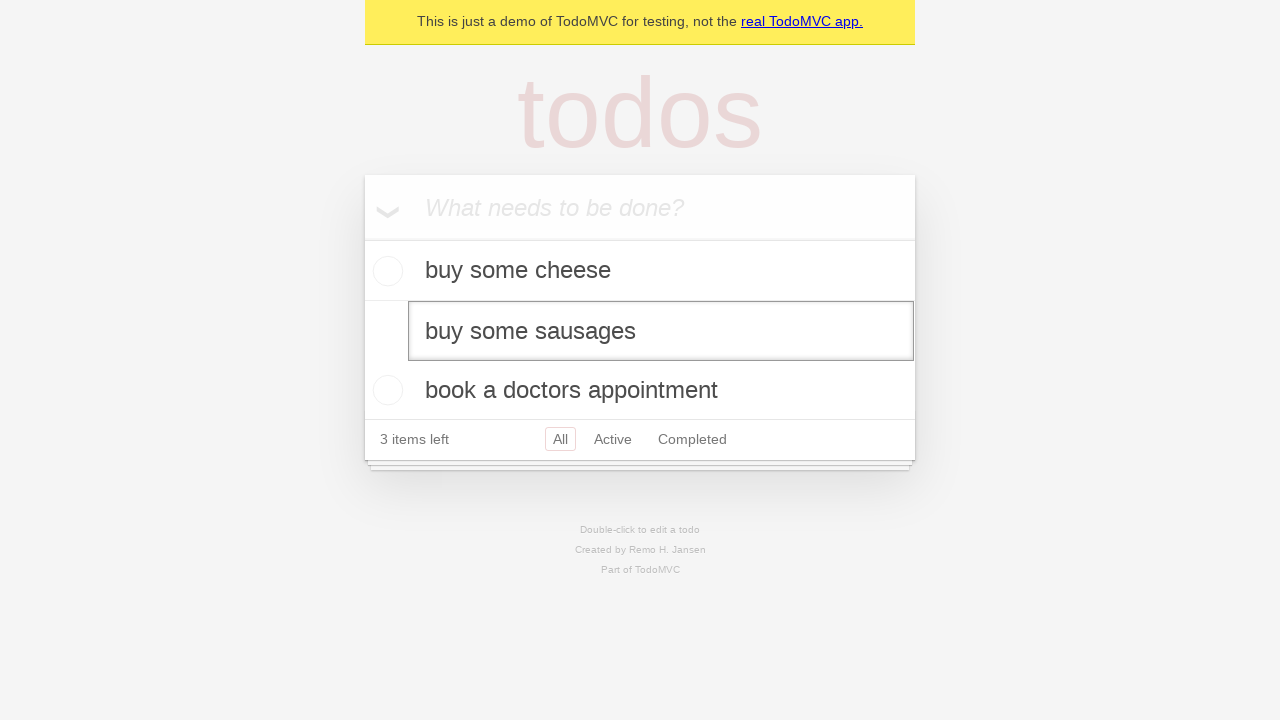

Dispatched blur event to save edit
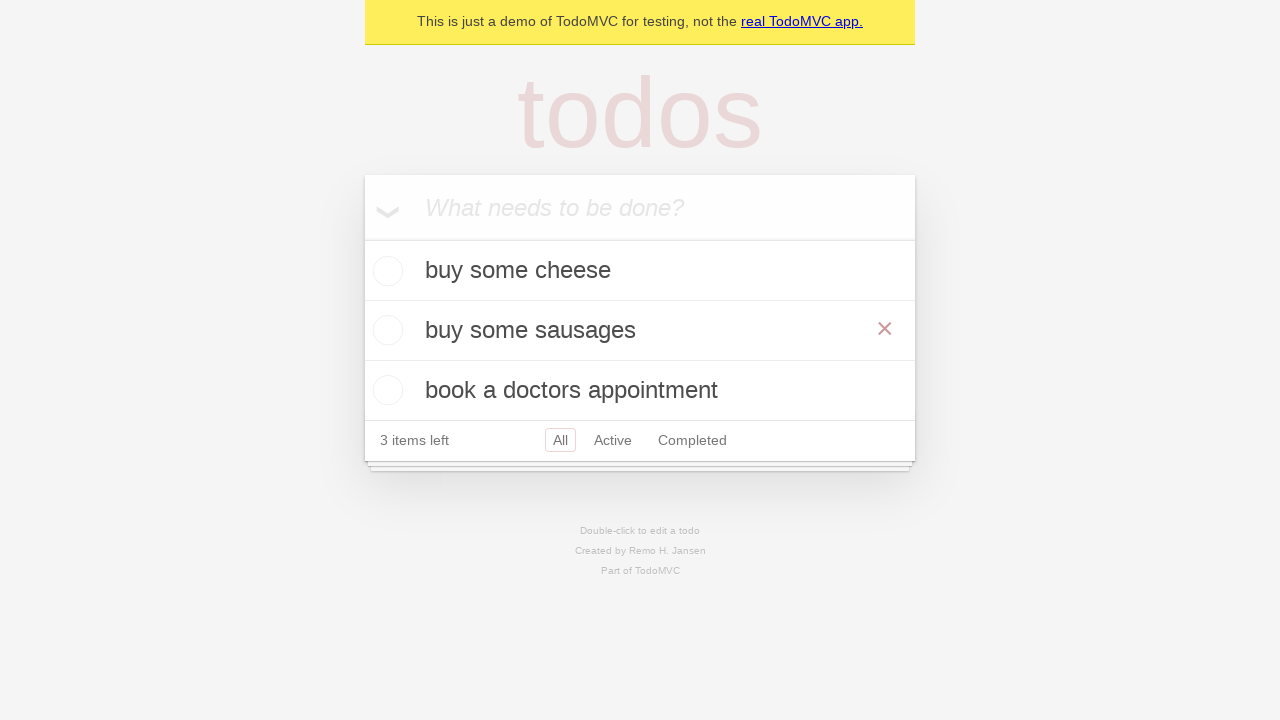

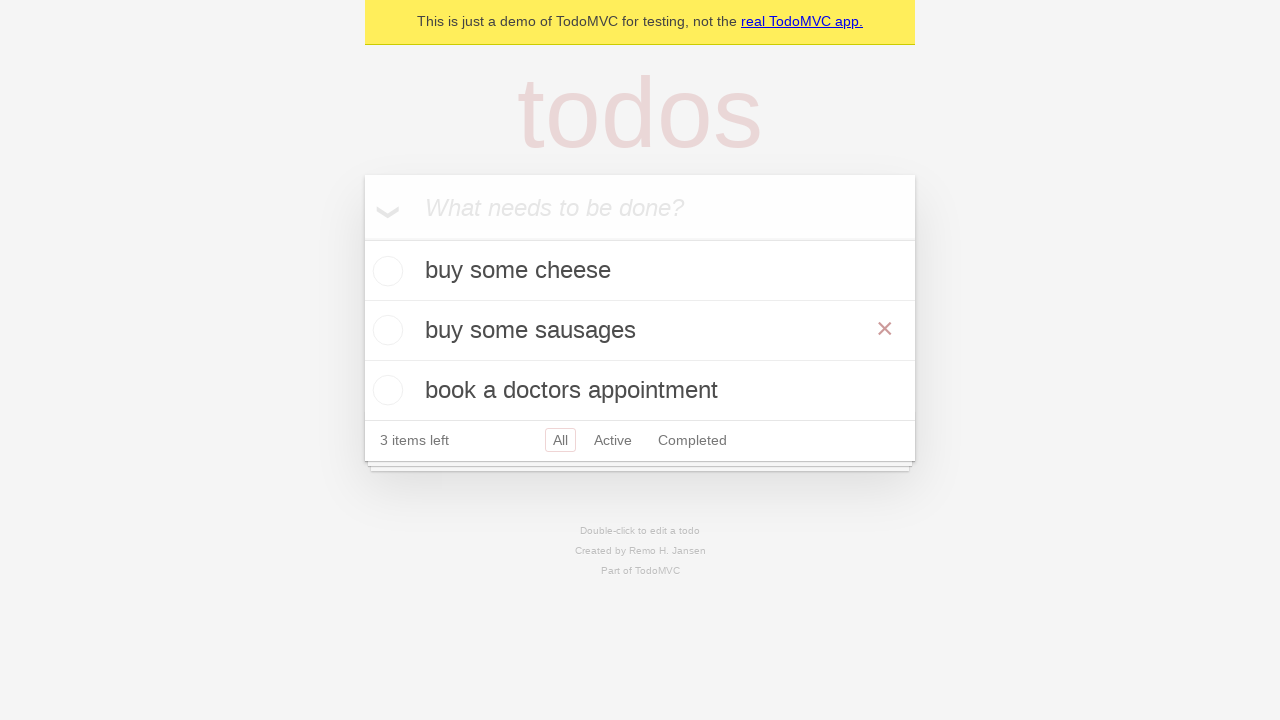